Tests the person generator functionality on 4devs.com.br by clicking the generate button and verifying that all personal data fields (name, CPF, email, phone, zip code, address number, birth date) are populated

Starting URL: https://www.4devs.com.br/gerador_de_pessoas

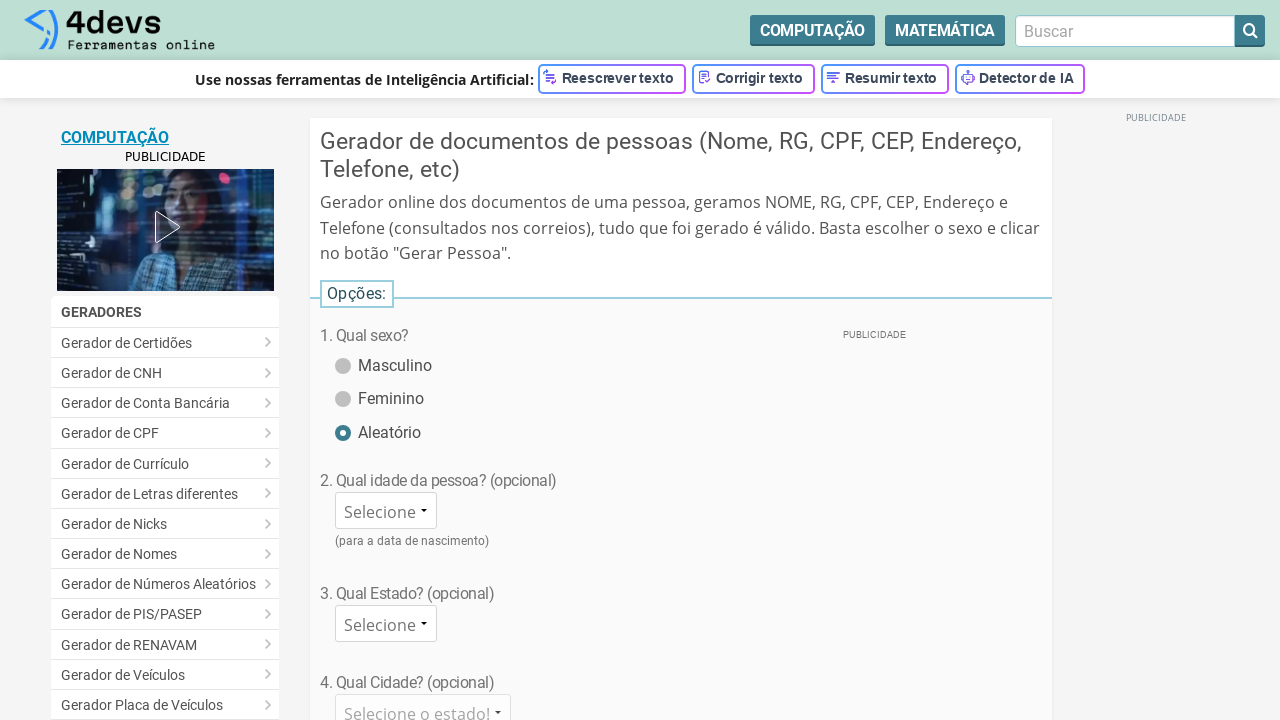

Clicked the generate person button at (681, 360) on #bt_gerar_pessoa
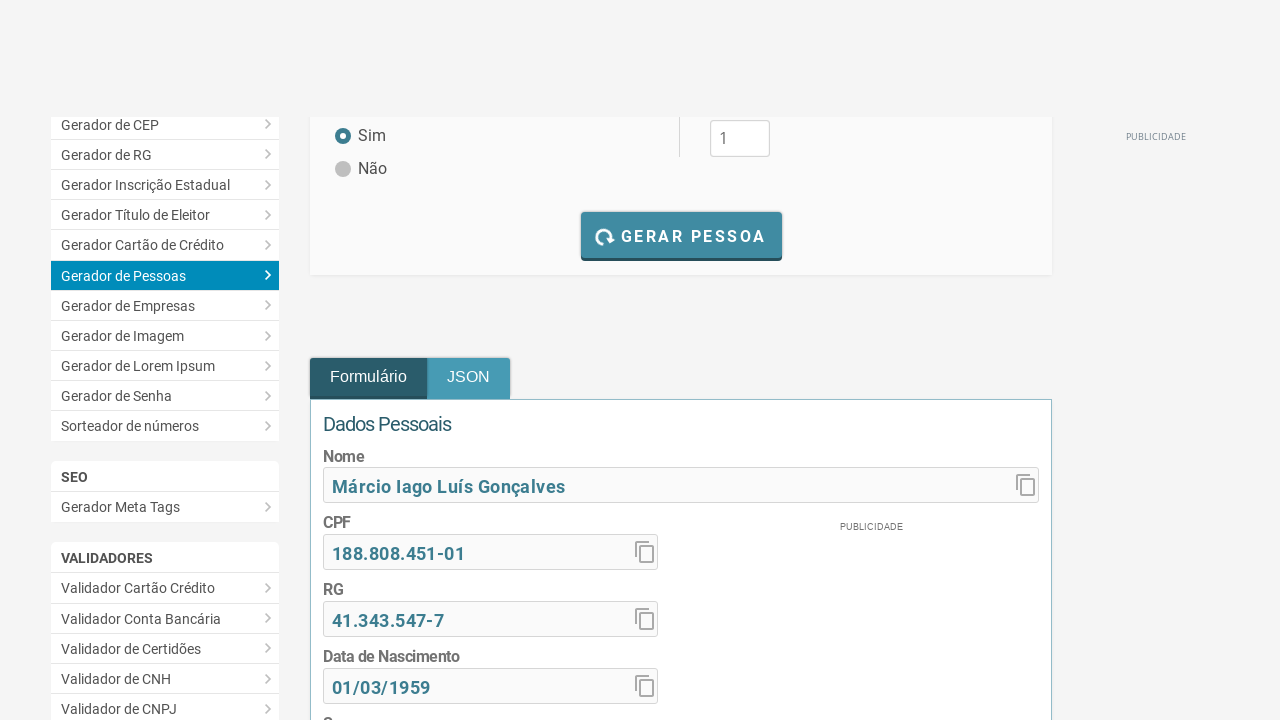

Waited 3 seconds for person data to be generated
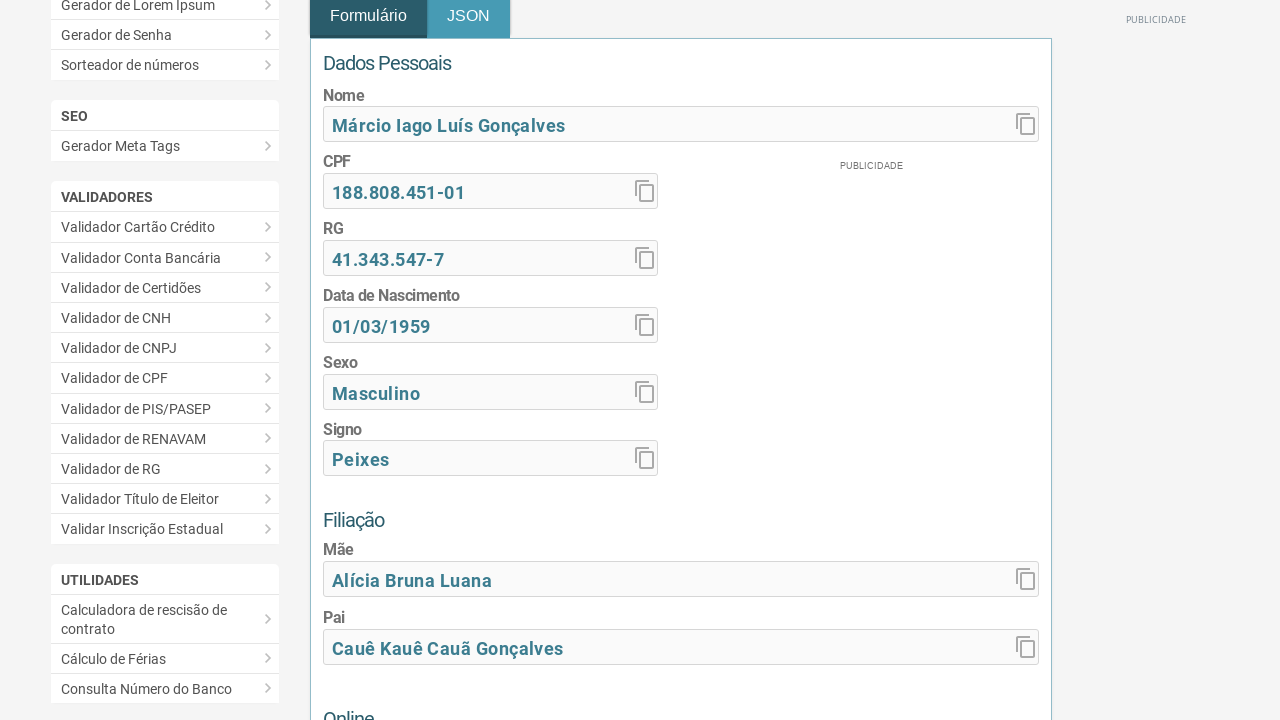

Retrieved name field content
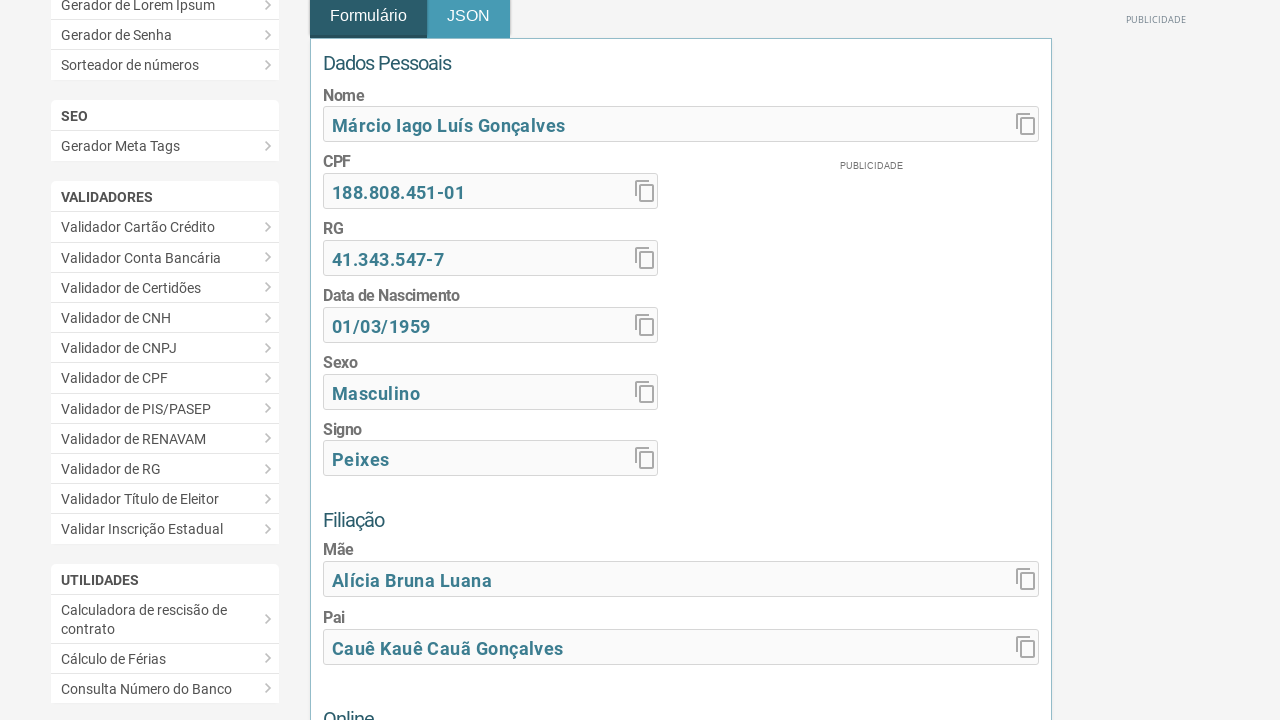

Verified name field is not empty
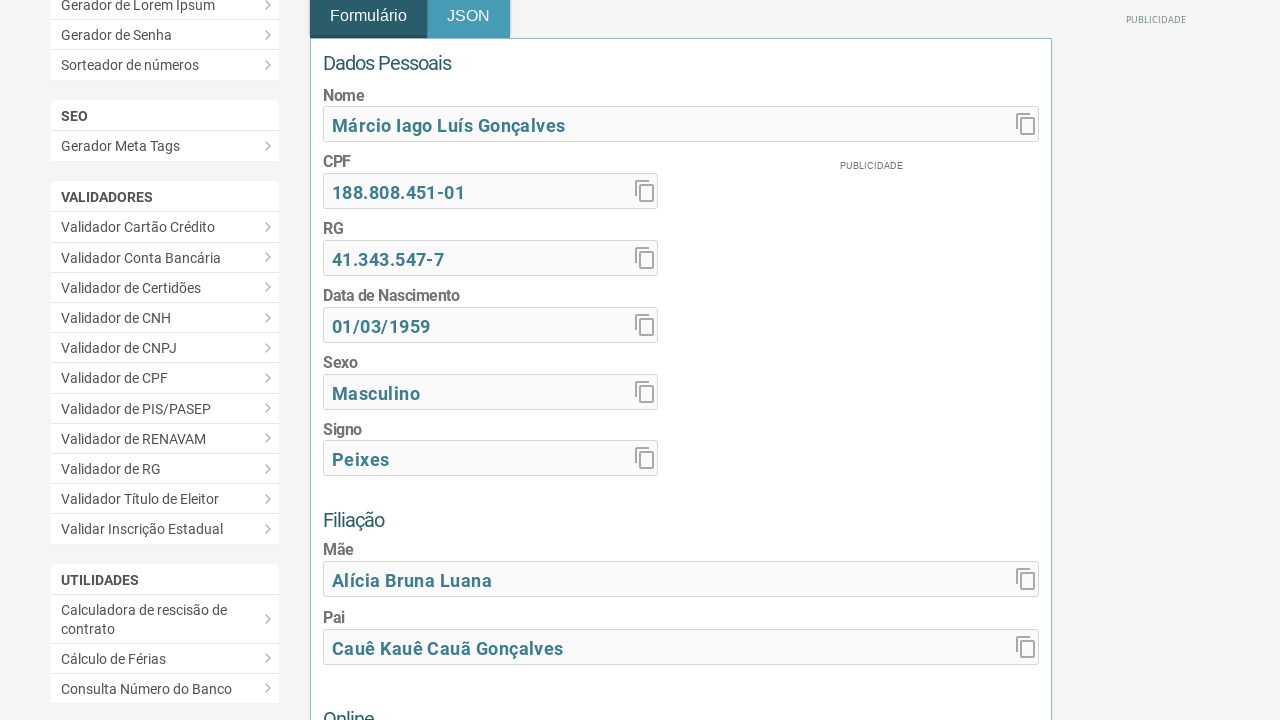

Retrieved CPF field content
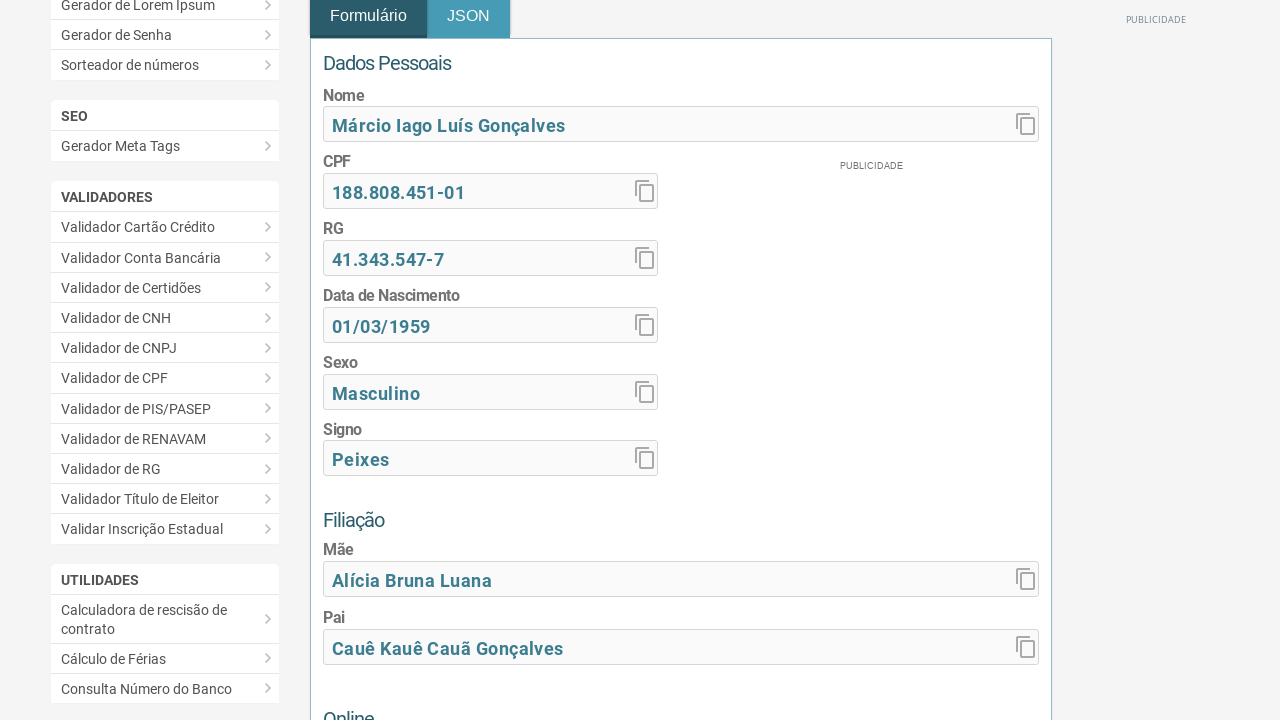

Verified CPF field is not empty
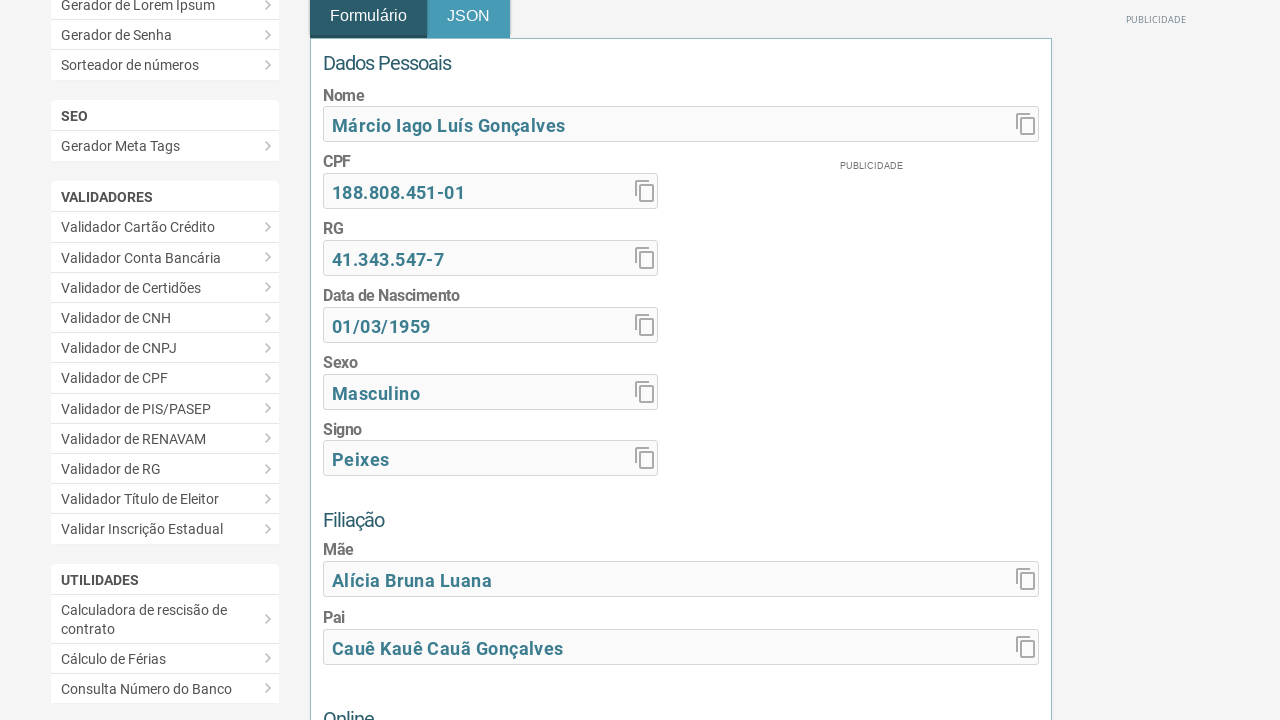

Retrieved email field content
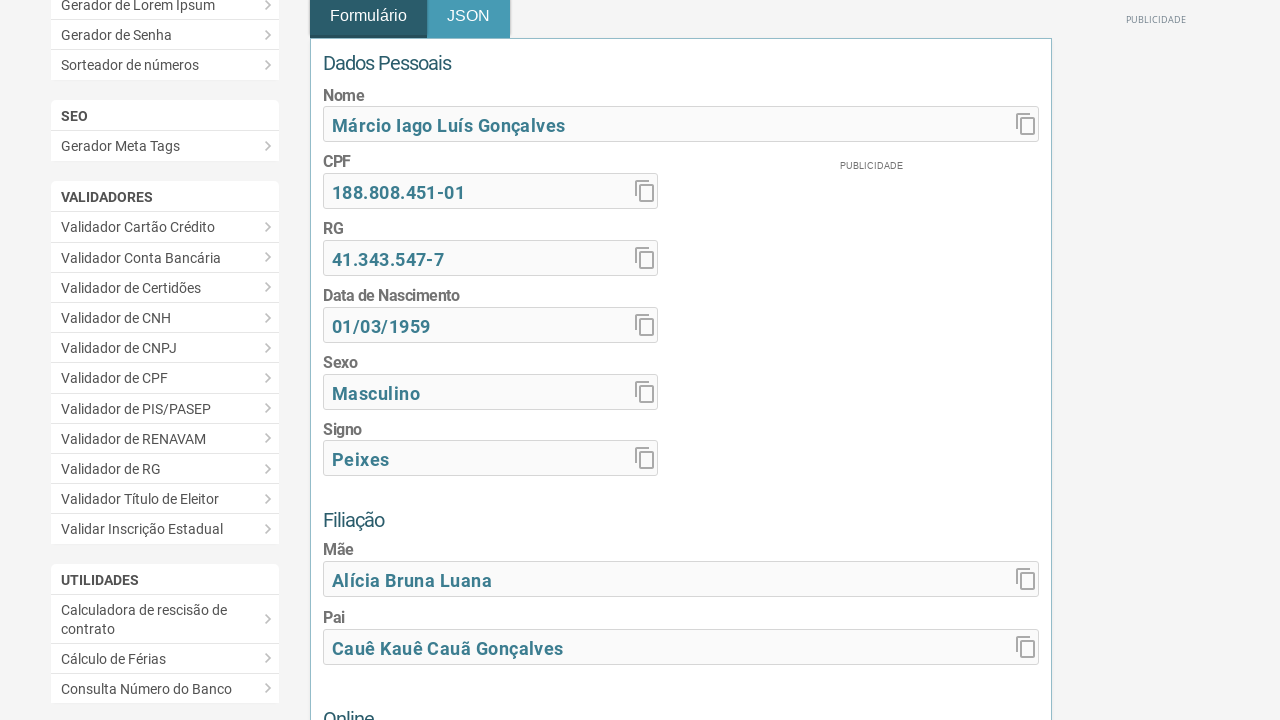

Verified email field is not empty
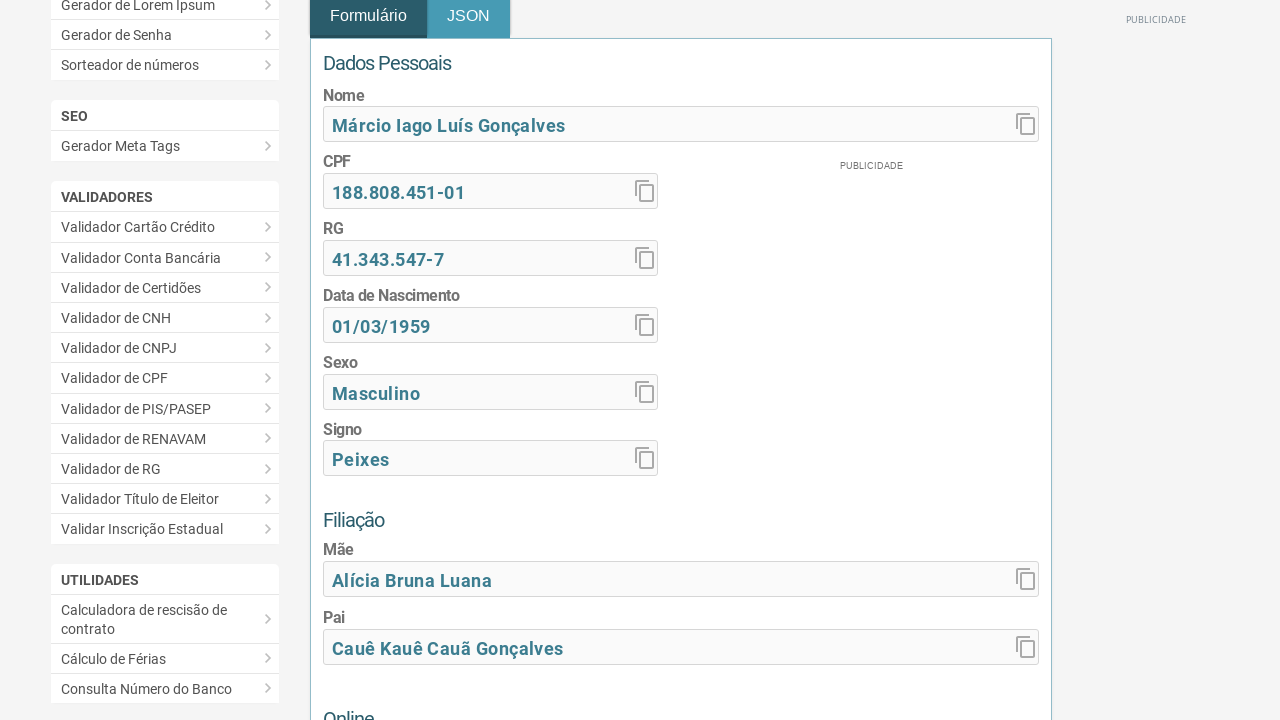

Retrieved phone field content
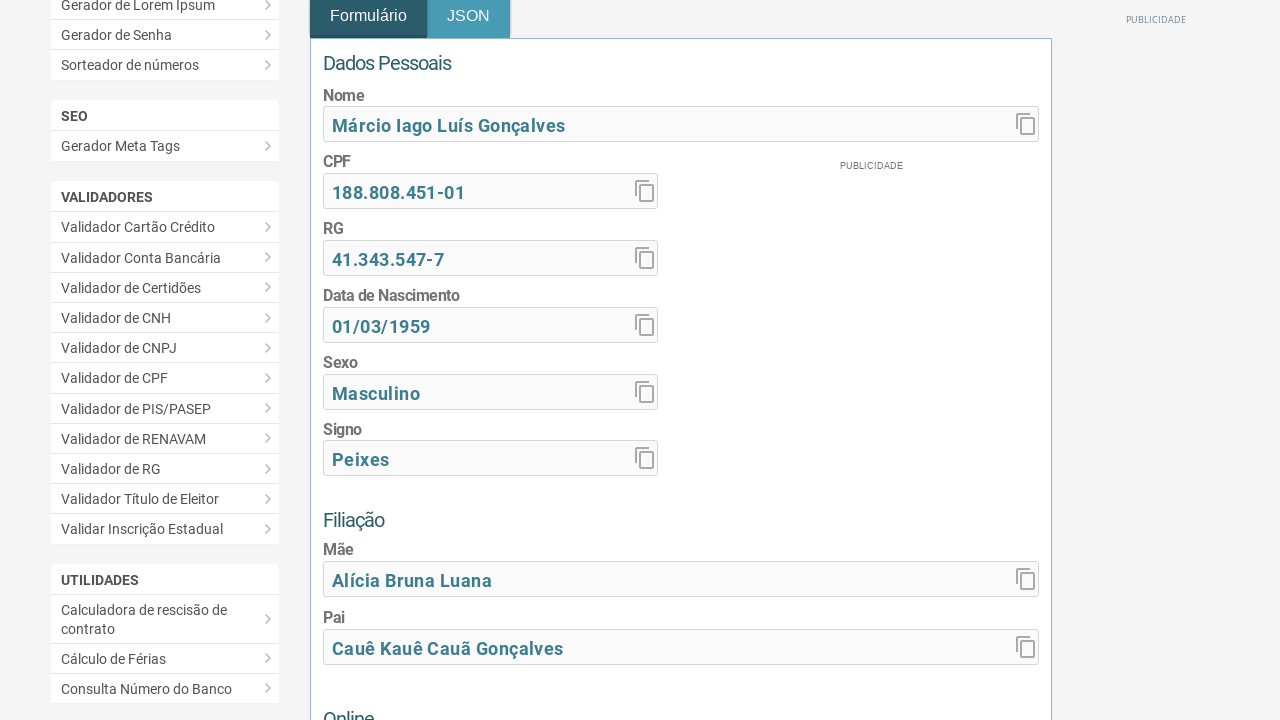

Verified phone field is not empty
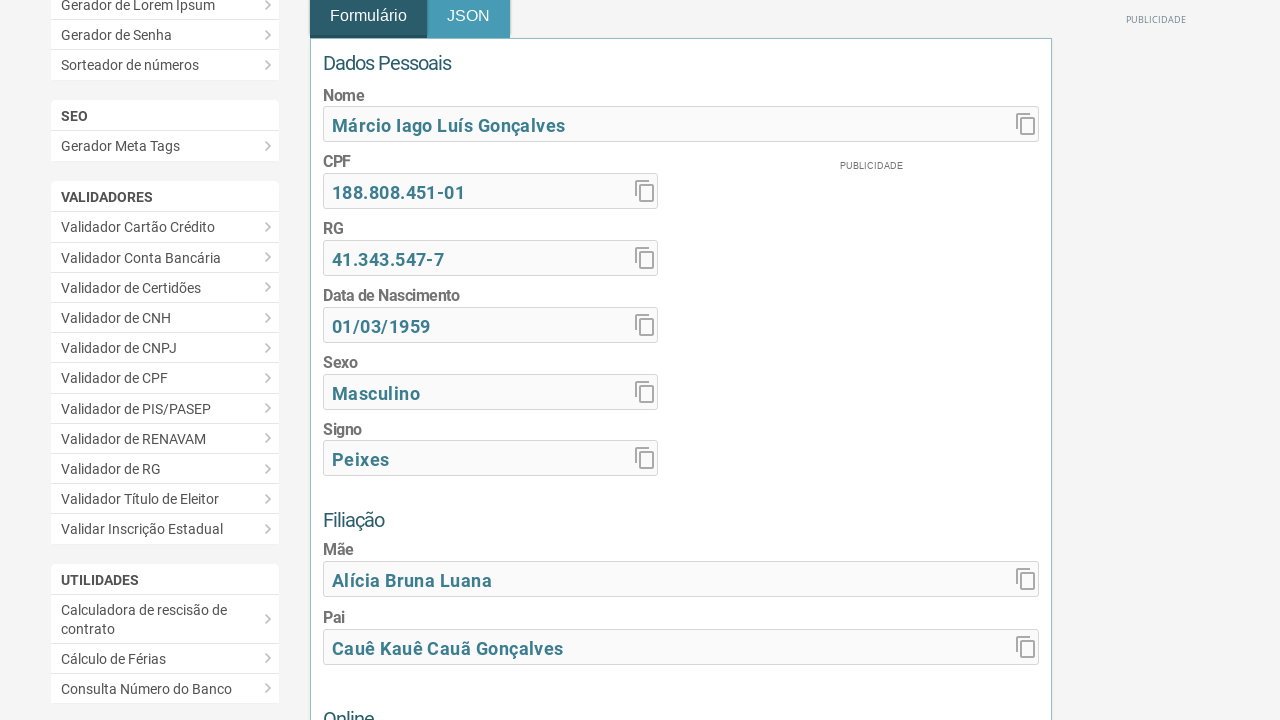

Retrieved zip code field content
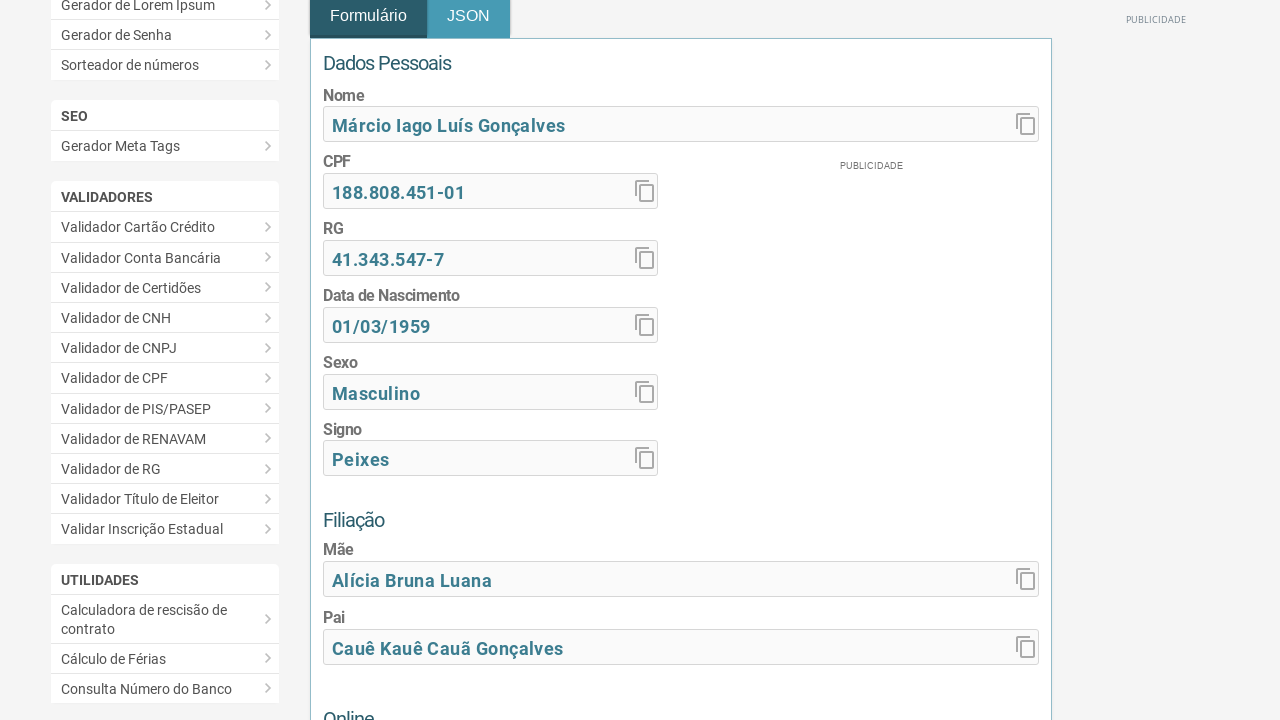

Verified zip code field is not empty
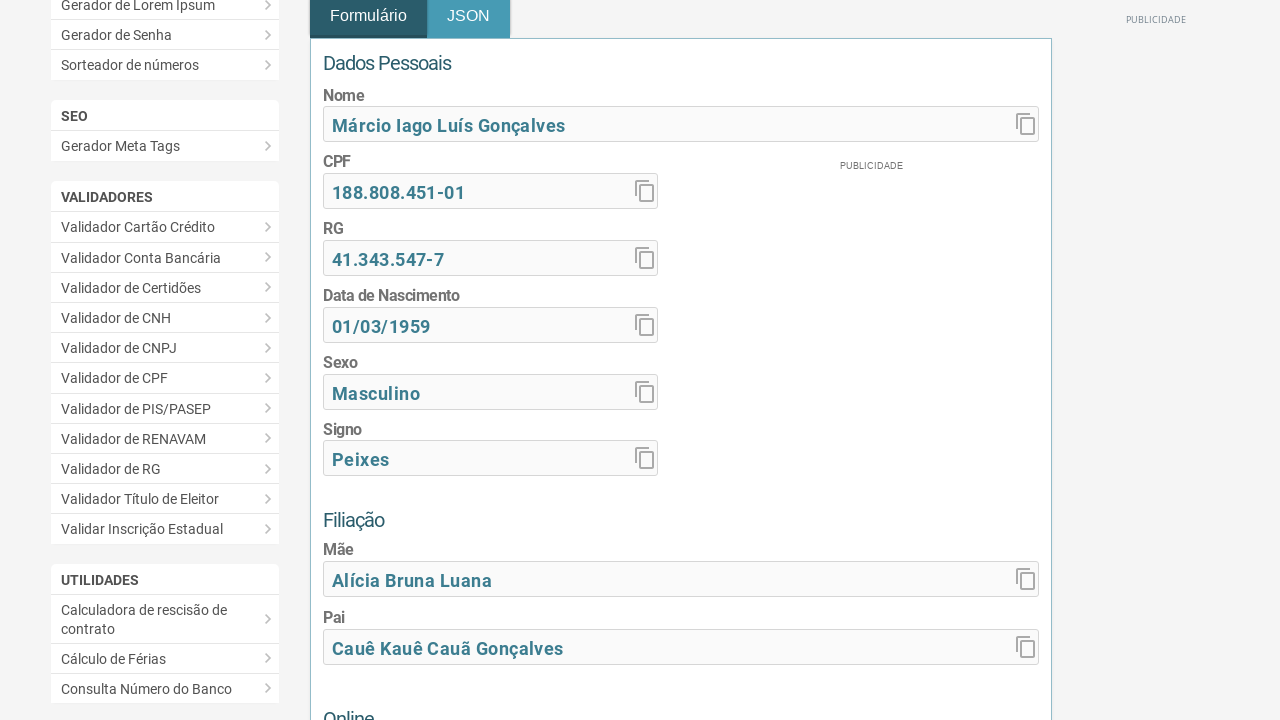

Retrieved address number field content
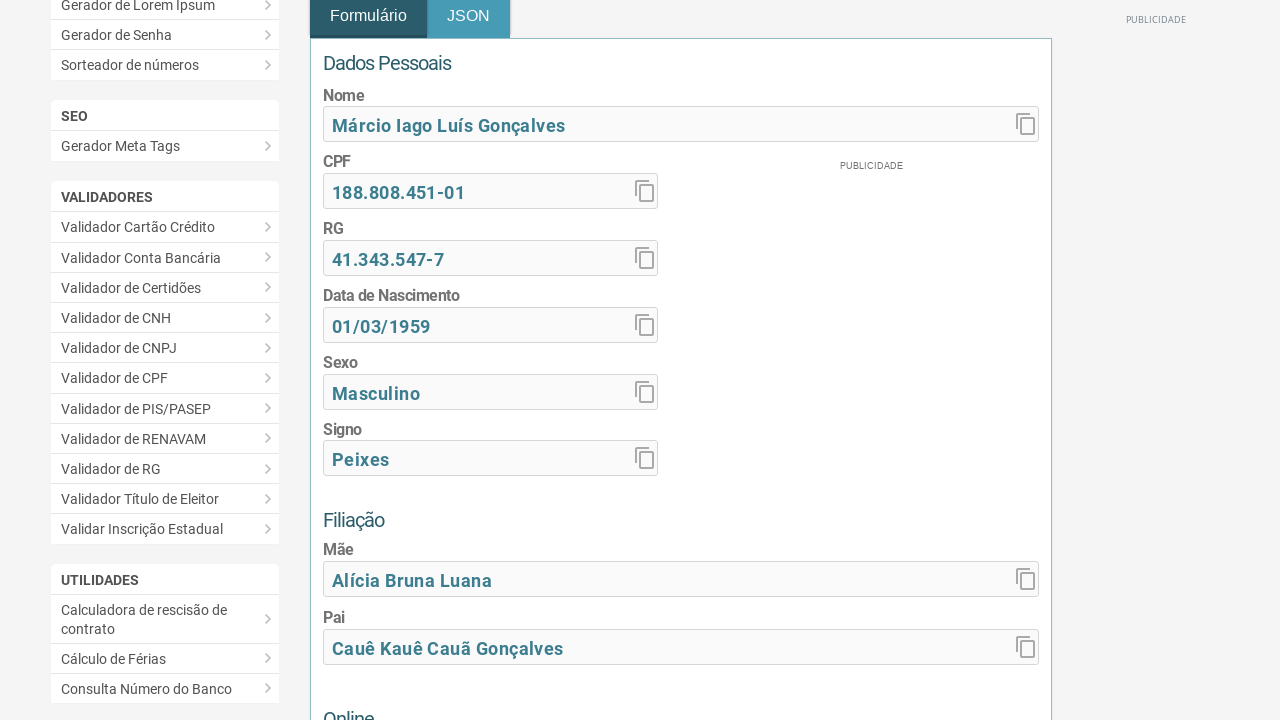

Verified address number field is not empty
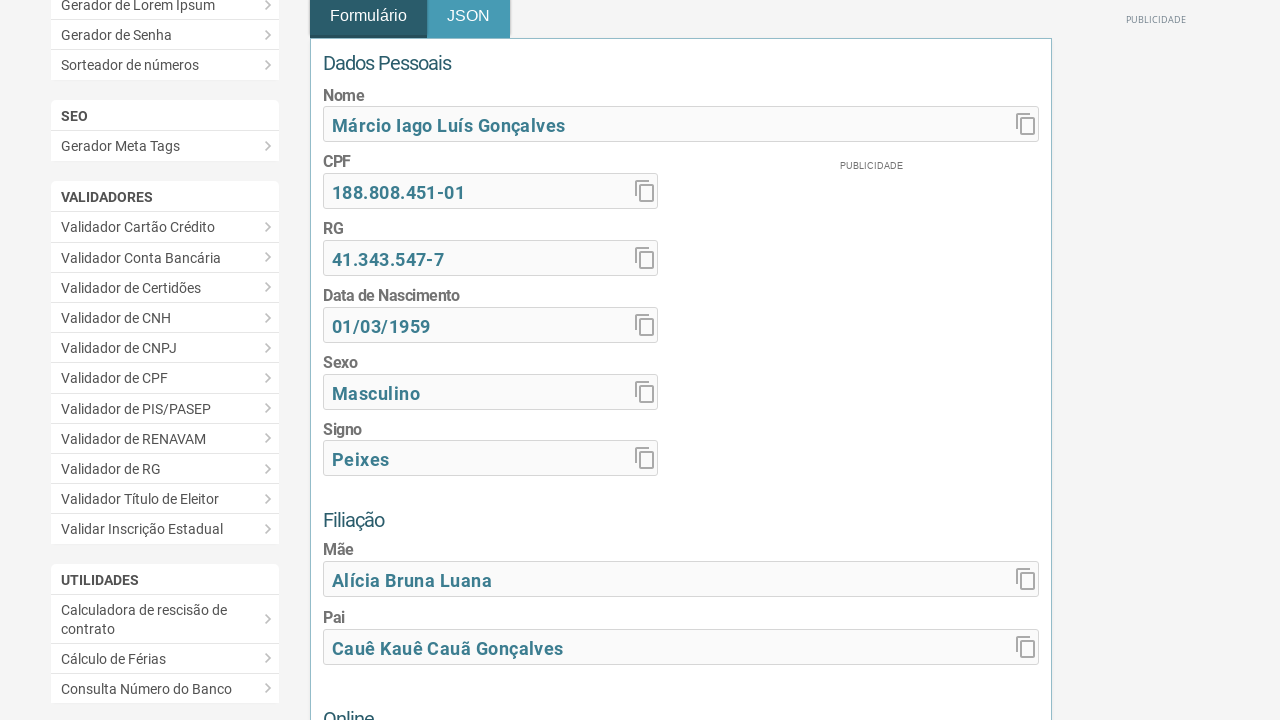

Retrieved birth date field content
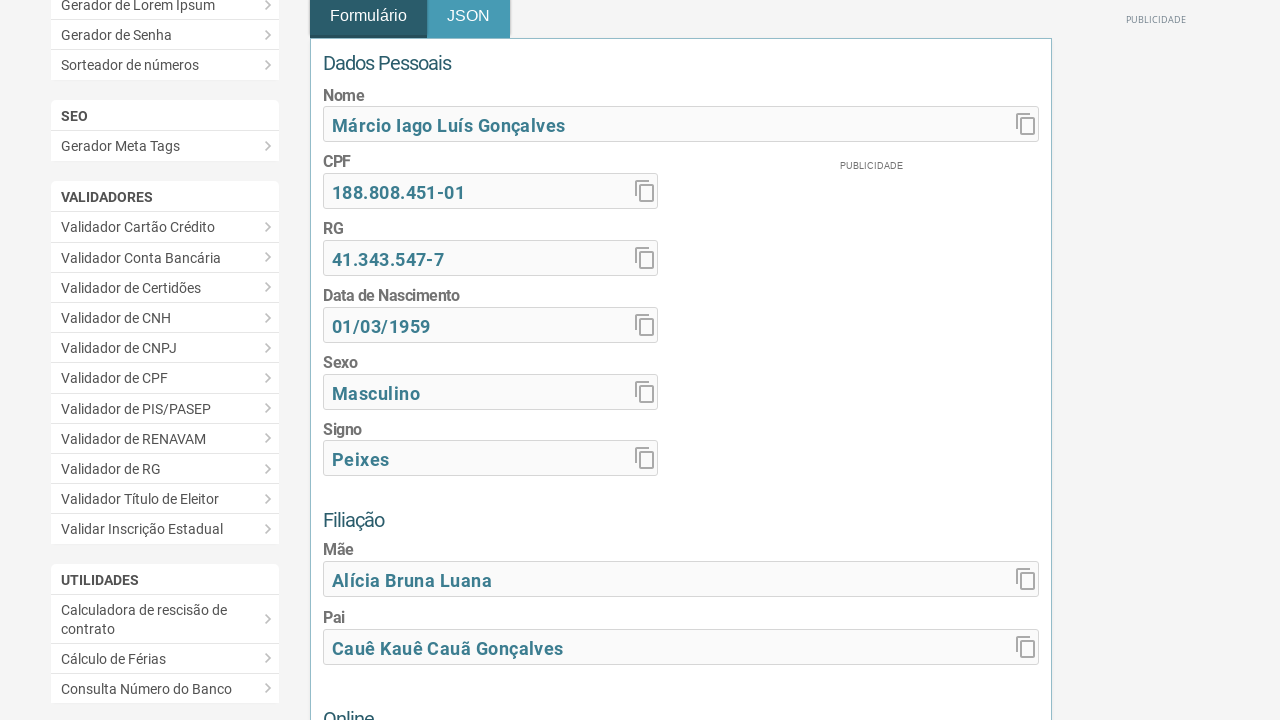

Verified birth date field is not empty
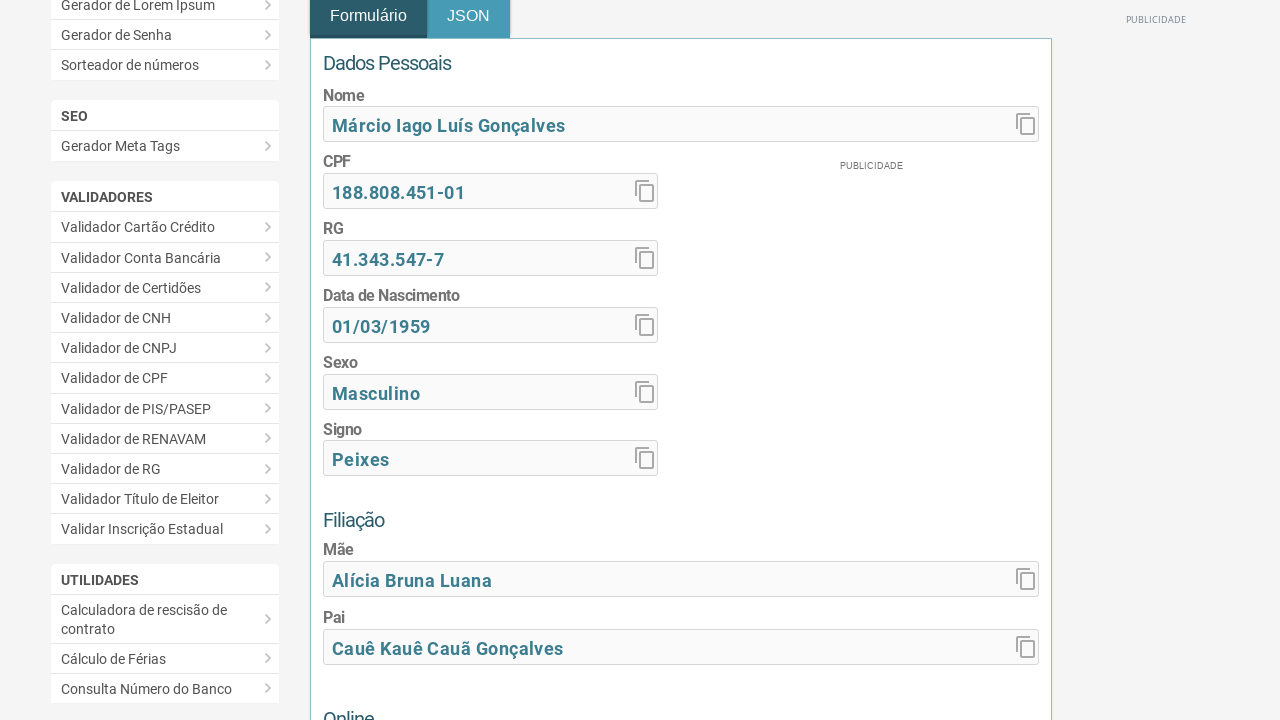

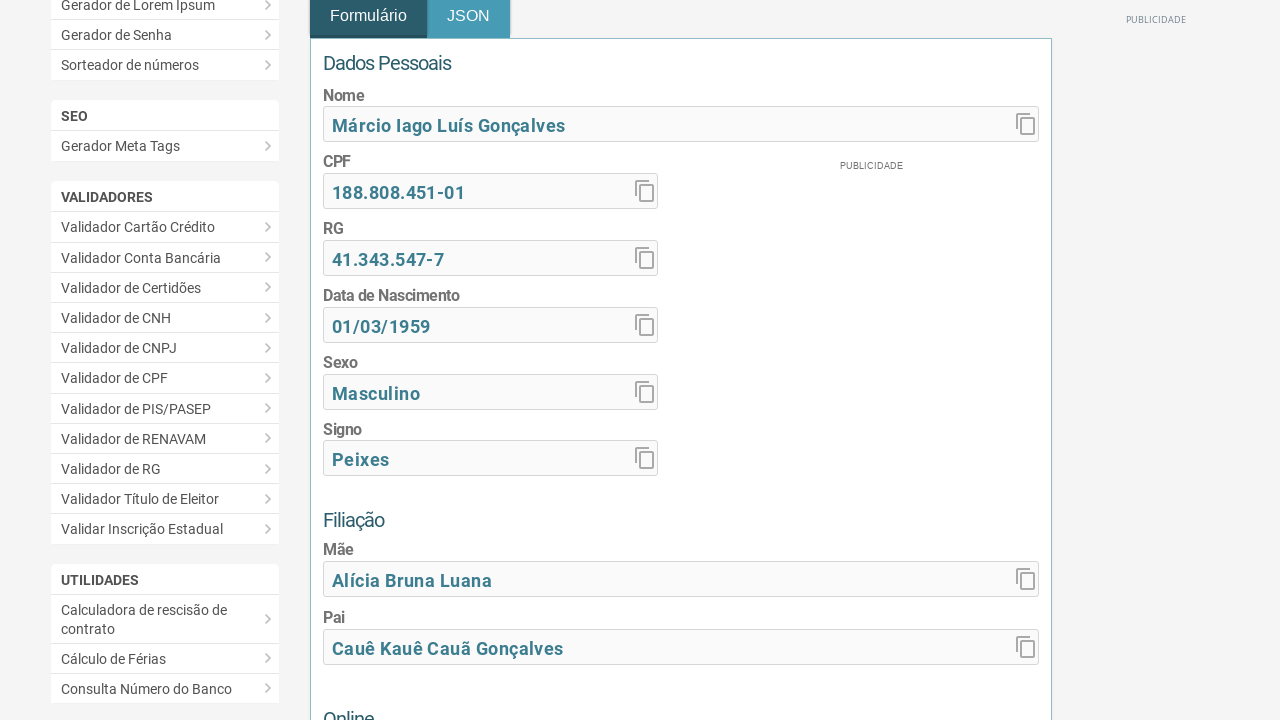